Toggles the day/night theme mode by clicking the theme switch icon

Starting URL: https://ek.ua/

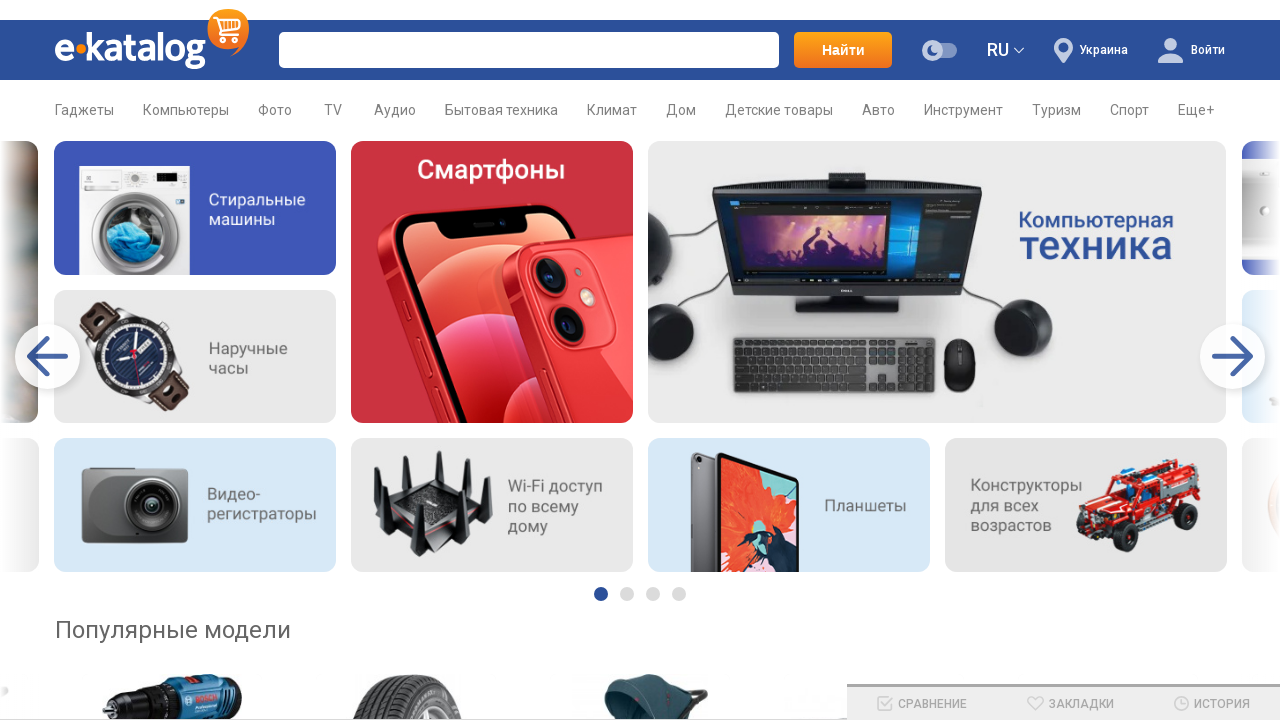

Waited for theme toggle button to become visible
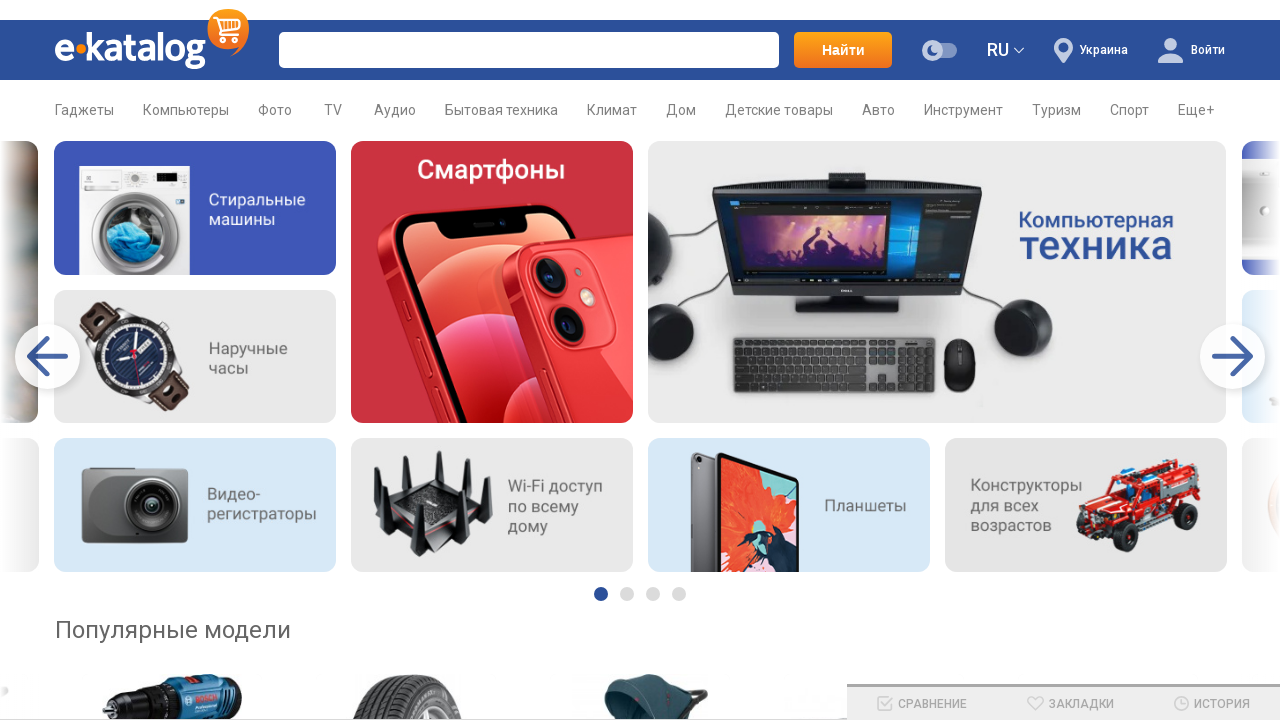

Clicked theme toggle button to switch day/night mode
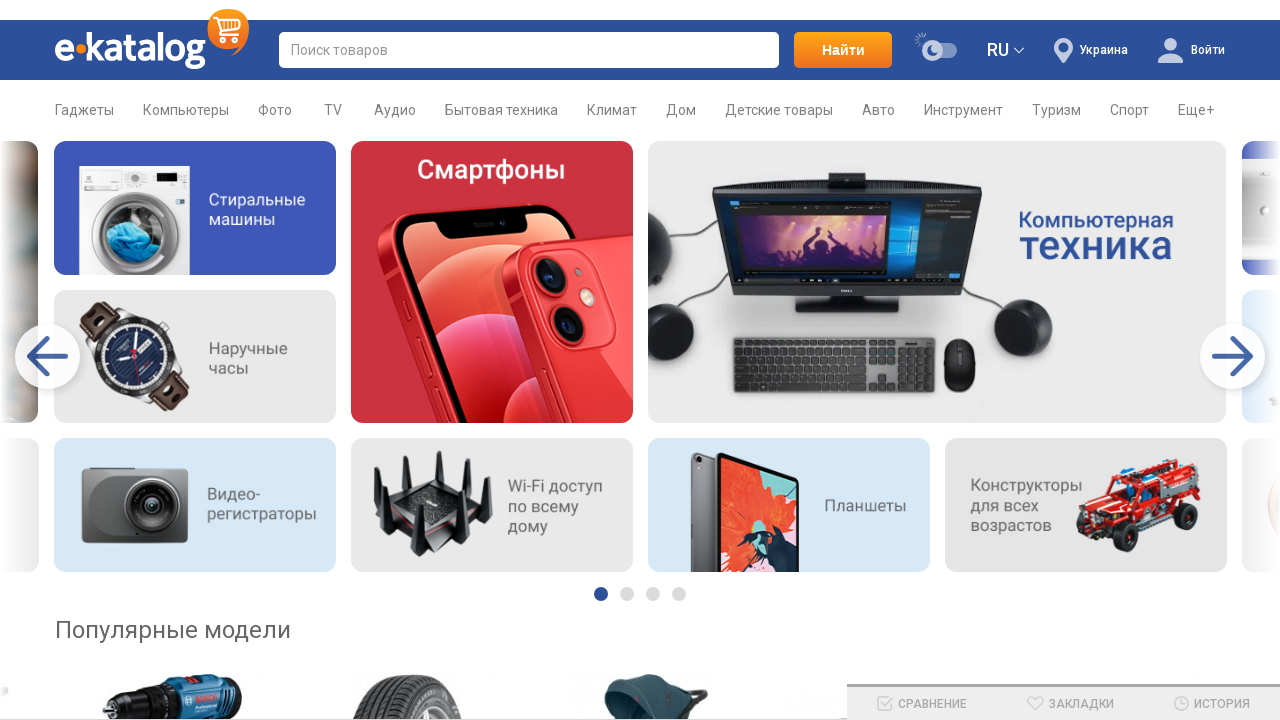

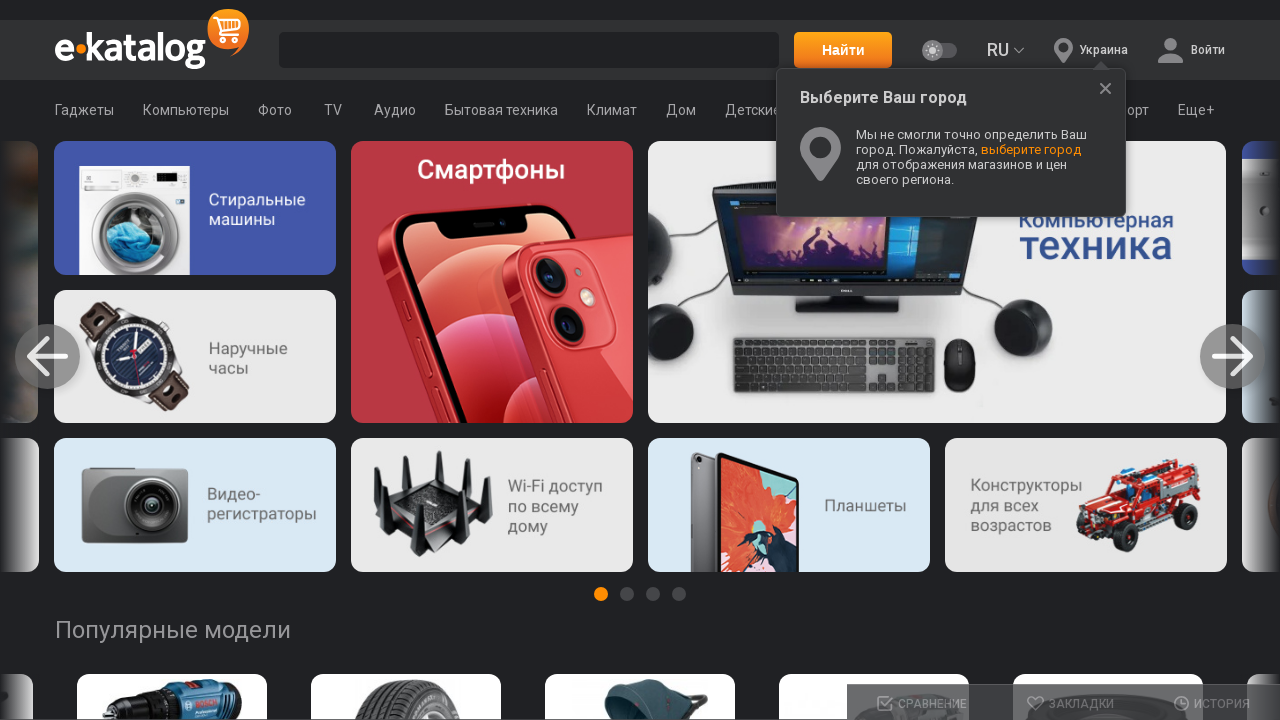